Tests the events listing page by waiting for items to load, clicking "Load more" button to load additional items, then navigating to the first event detail page to verify content loads.

Starting URL: https://www.esplanade.com/whats-on?performanceNature=Free+Programme

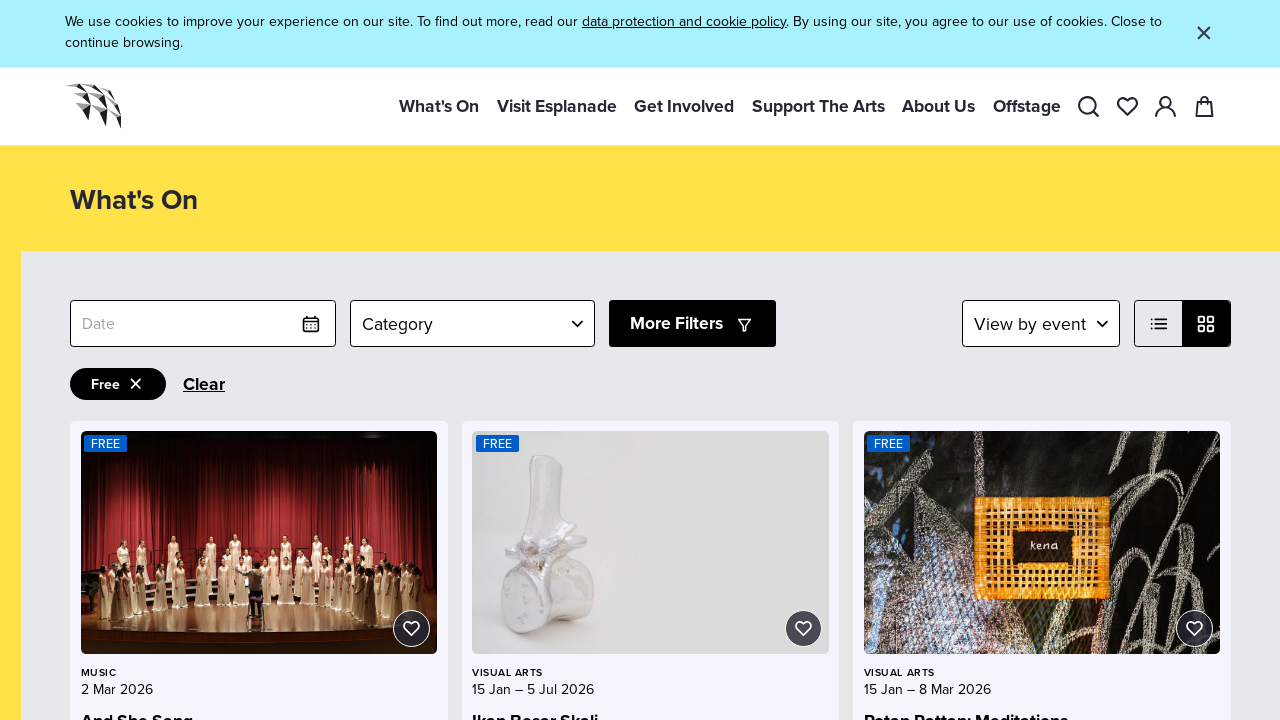

Waited for event cards to load on the listings page
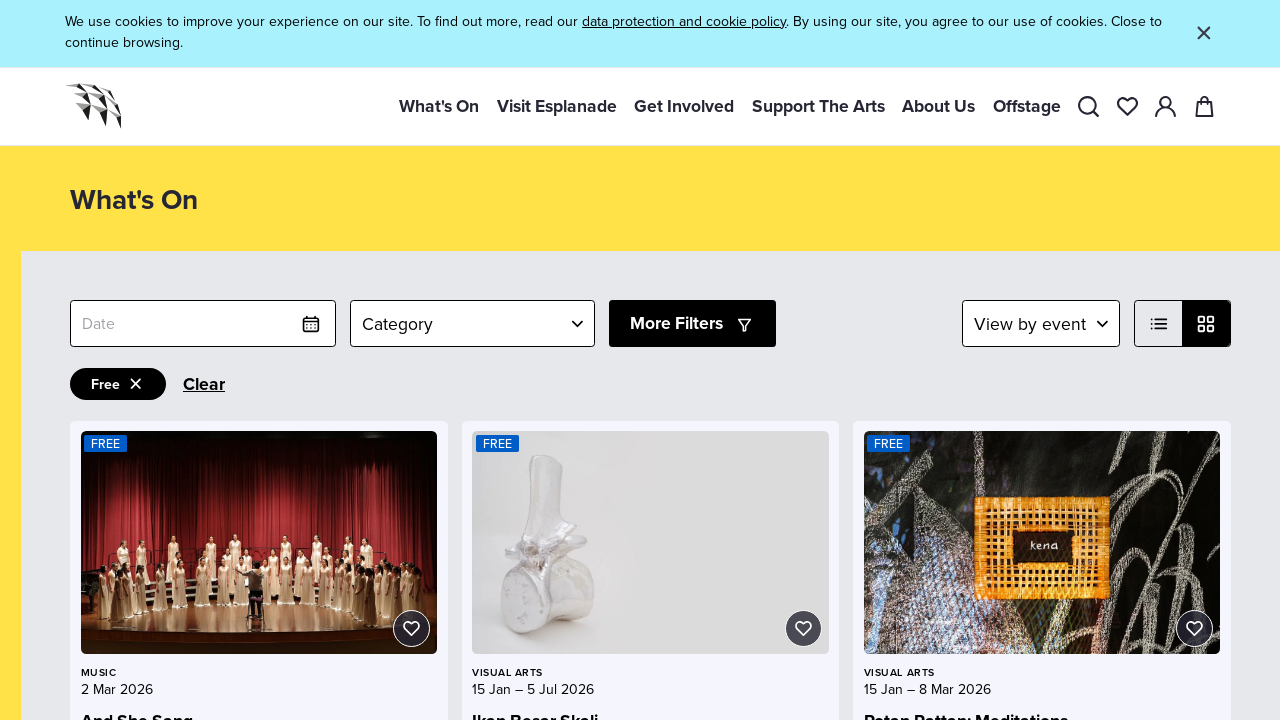

Scrolled last event card into view (iteration 1)
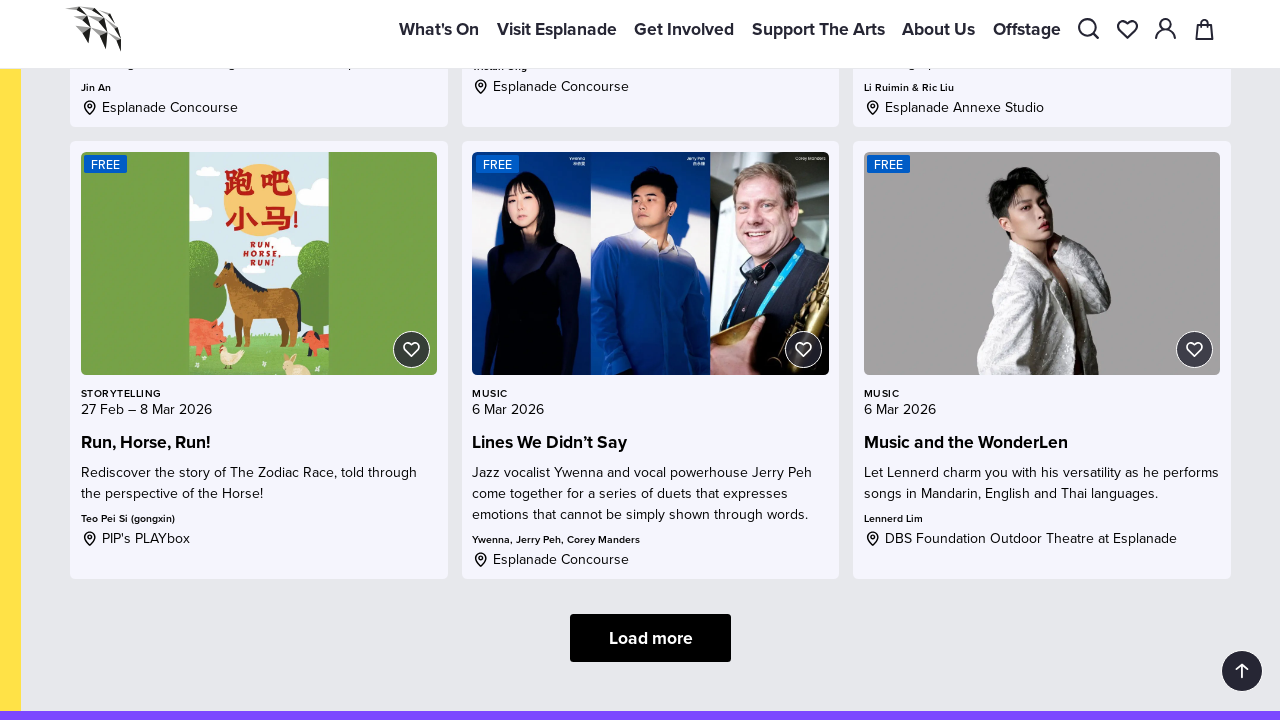

Clicked 'Load more' button (iteration 1) at (650, 638) on div[x-show='showLoadMore']
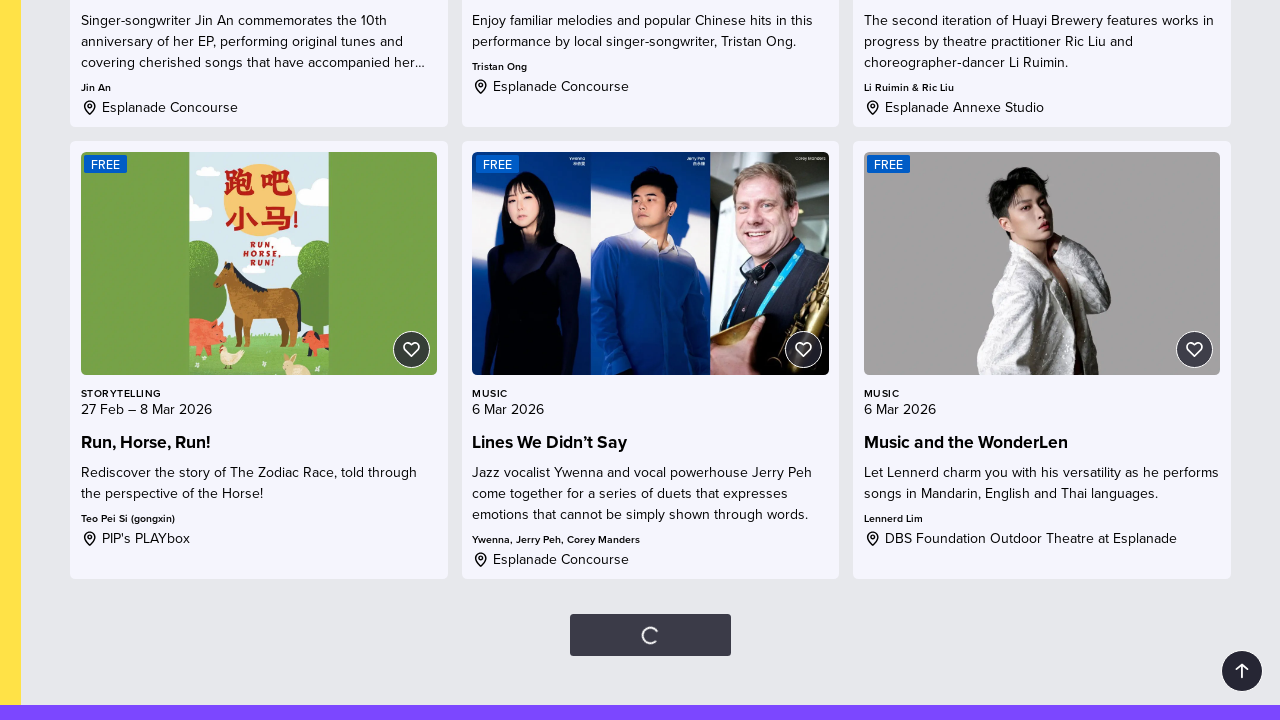

Waited 2 seconds for new events to load
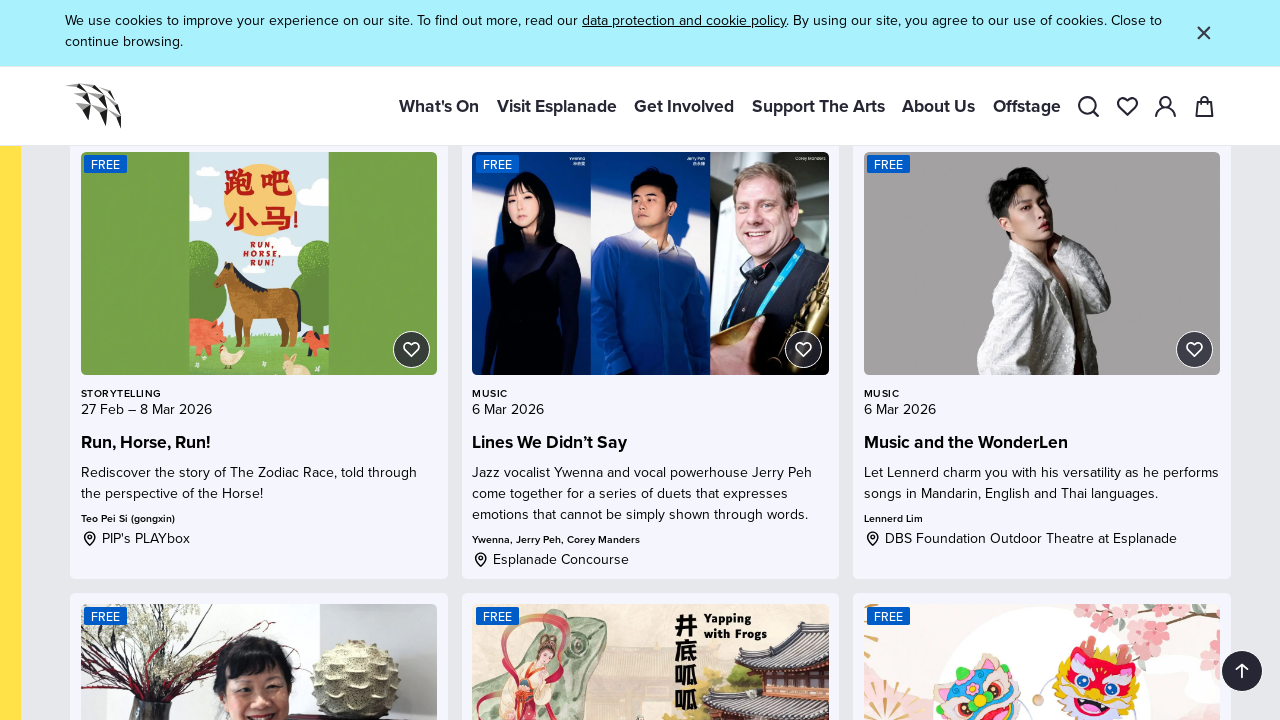

Scrolled last event card into view (iteration 2)
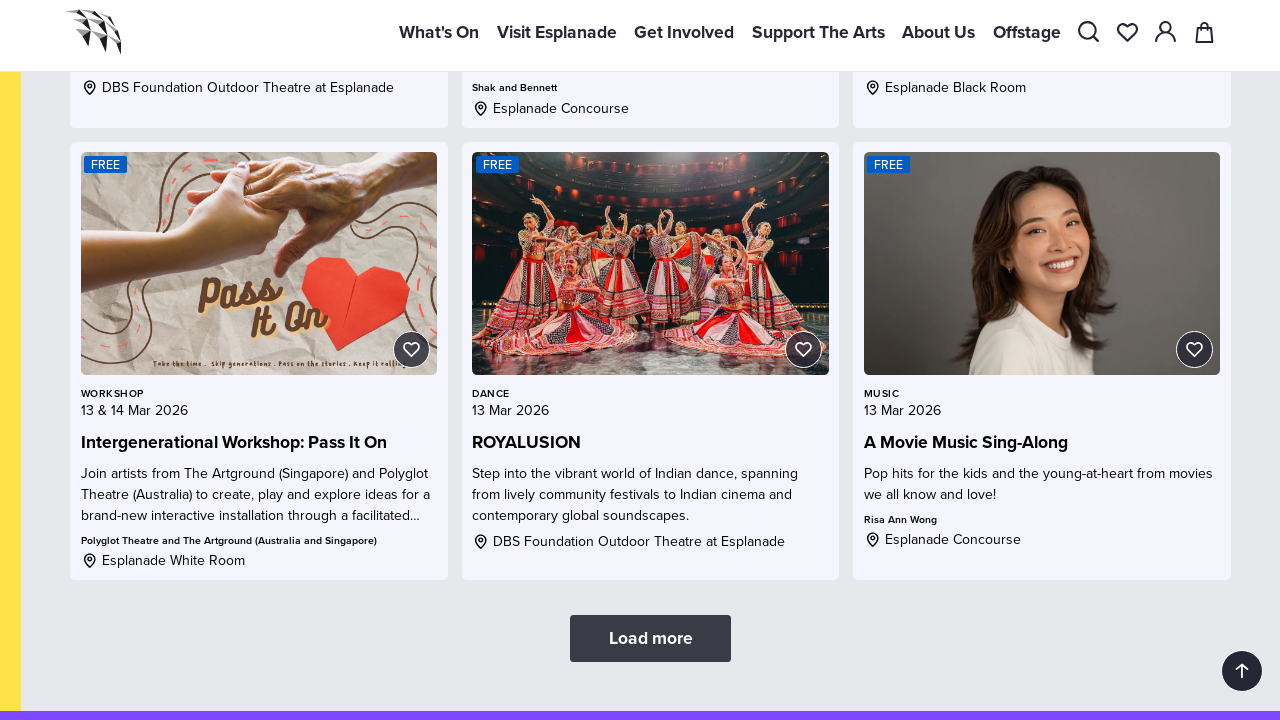

Clicked 'Load more' button (iteration 2) at (650, 638) on div[x-show='showLoadMore']
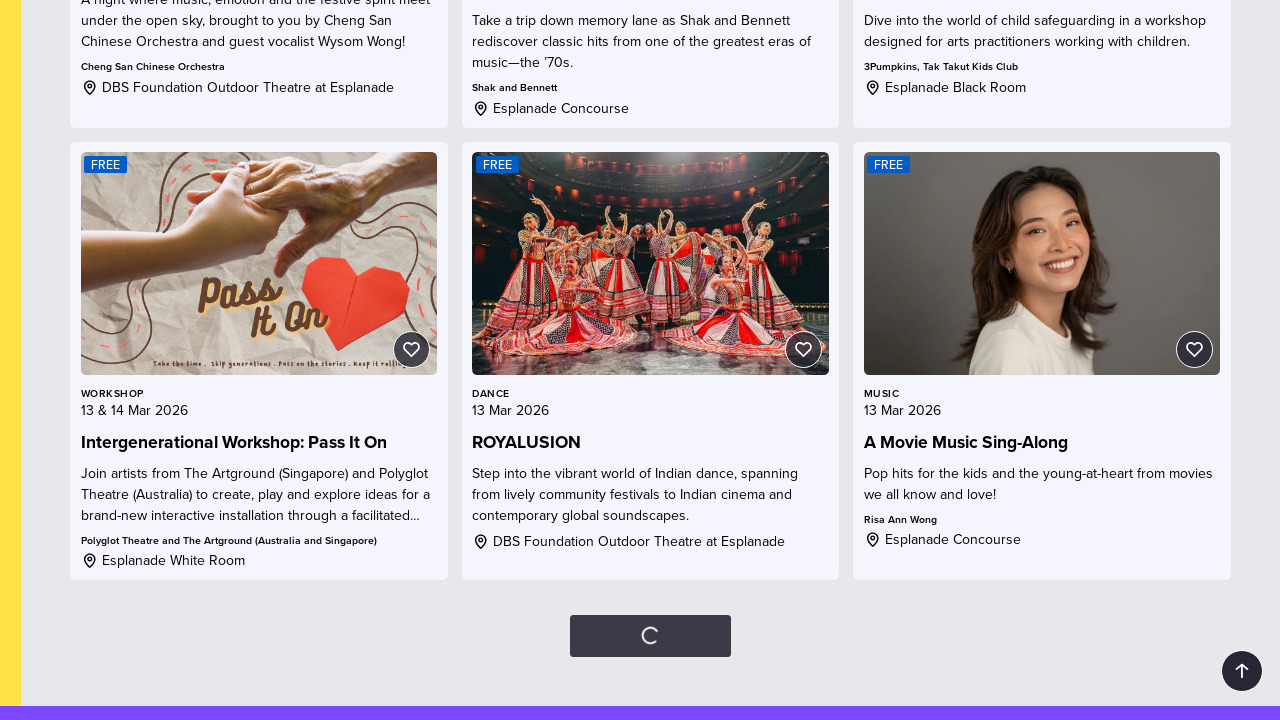

Waited 2 seconds for new events to load
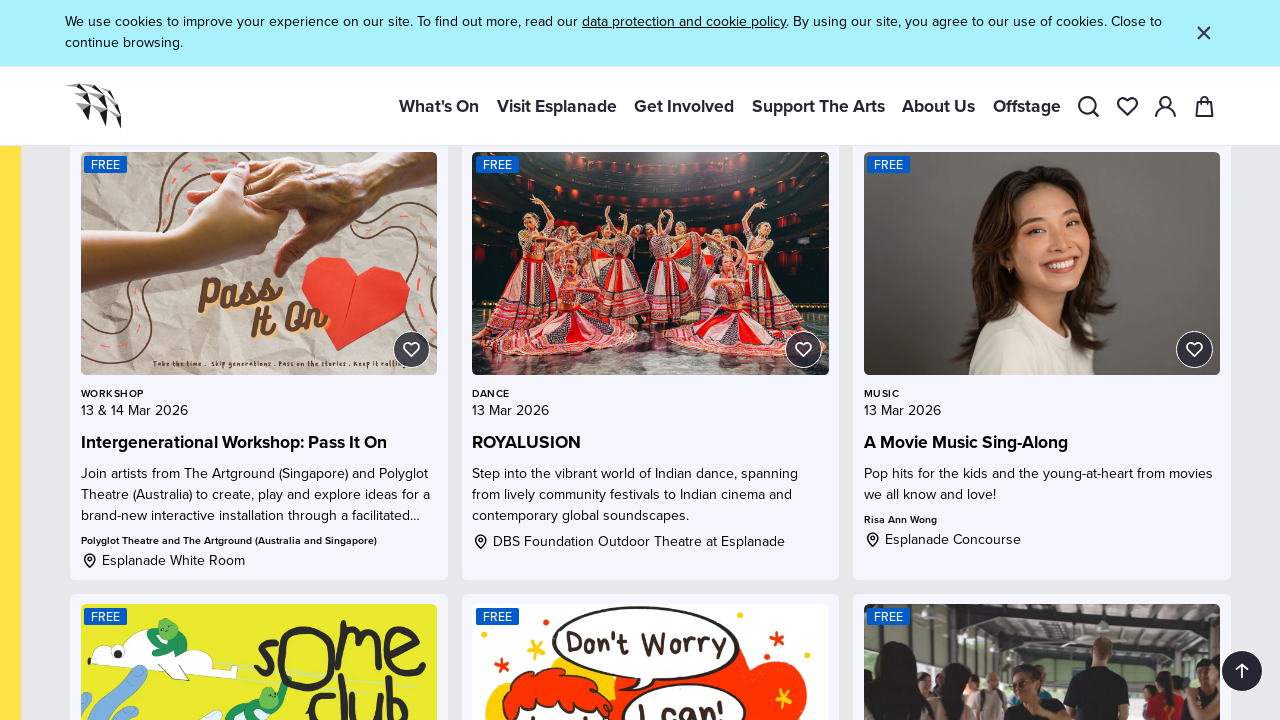

Scrolled last event card into view (iteration 3)
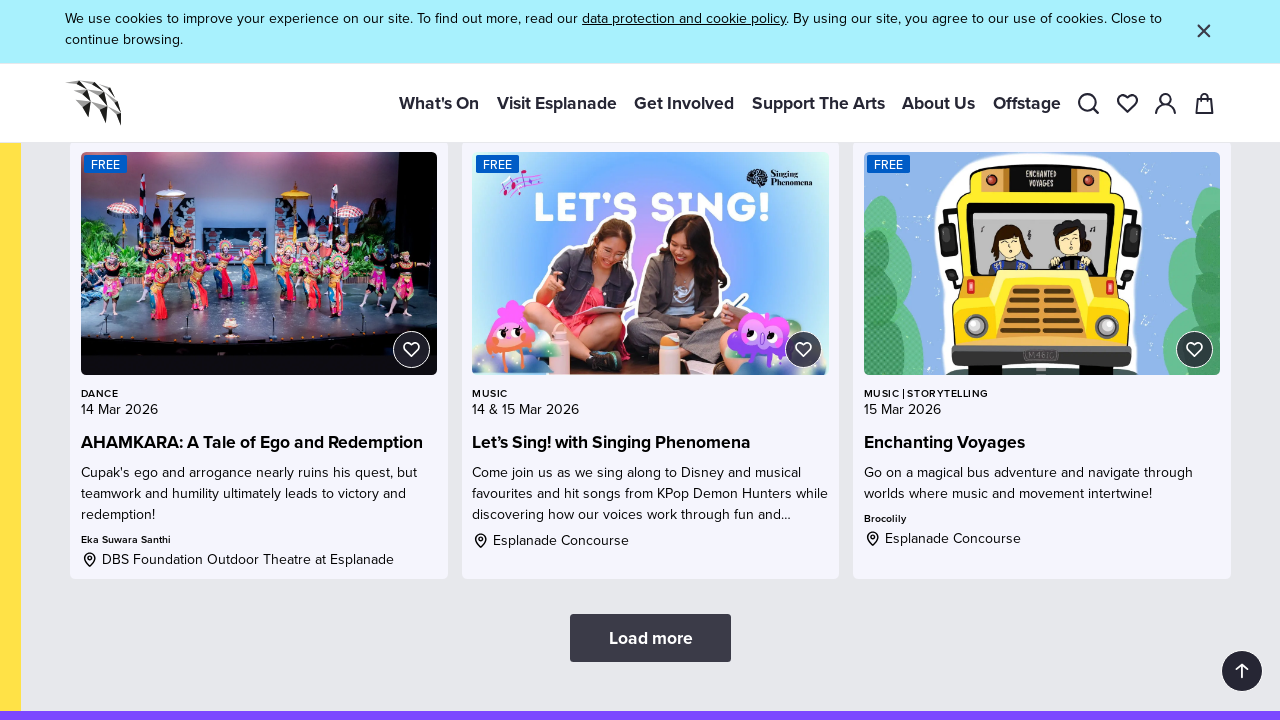

Clicked 'Load more' button (iteration 3) at (650, 638) on div[x-show='showLoadMore']
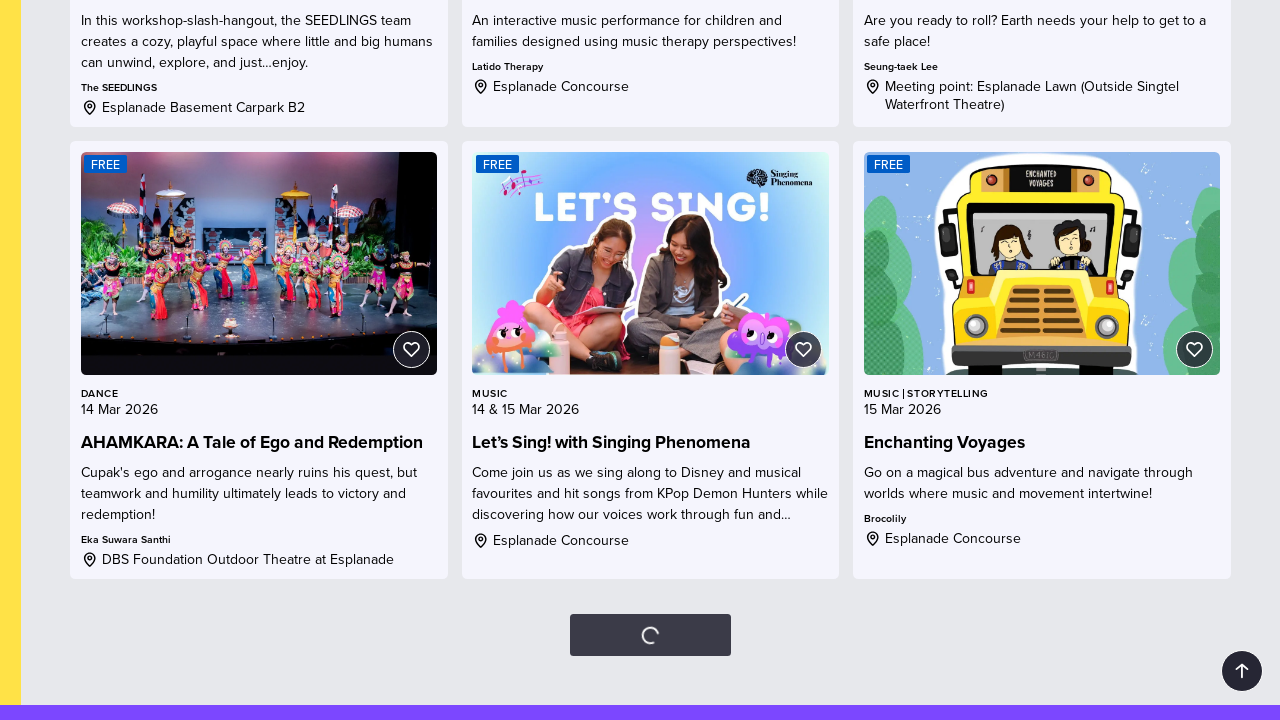

Waited 2 seconds for new events to load
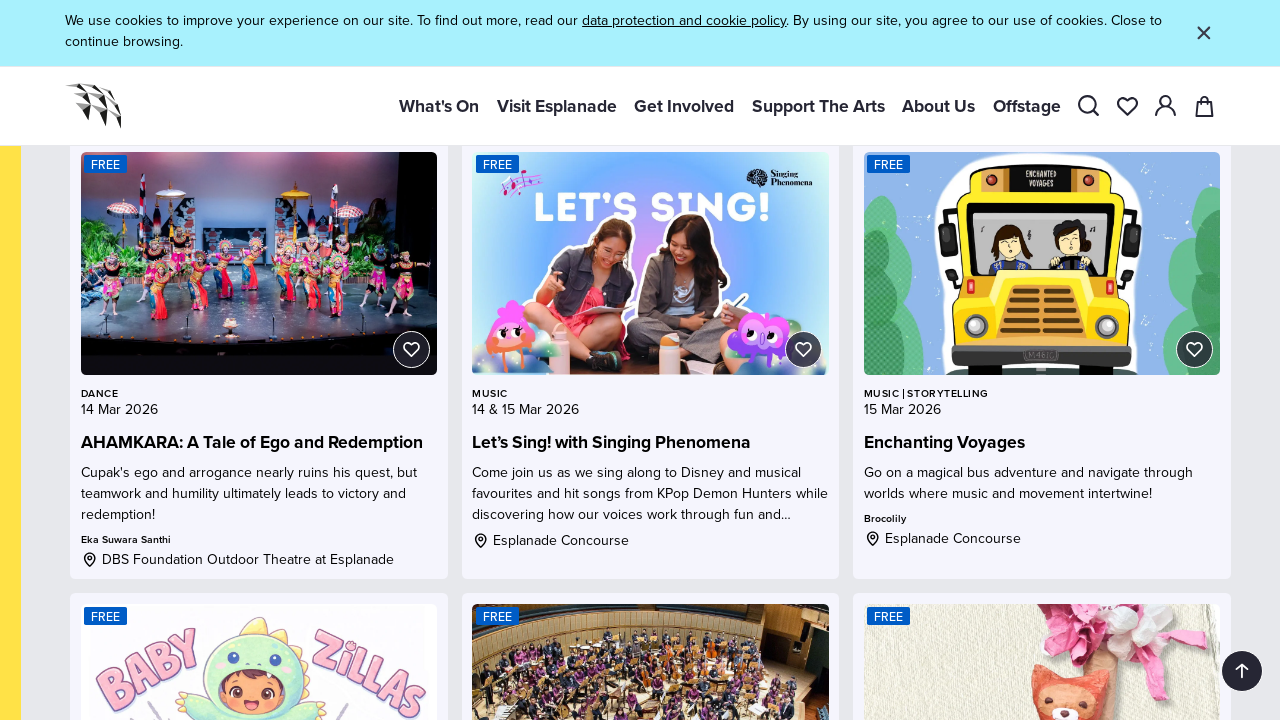

Clicked on the first event in the listings at (259, 361) on div.card-root.h-full.w-full a >> nth=0
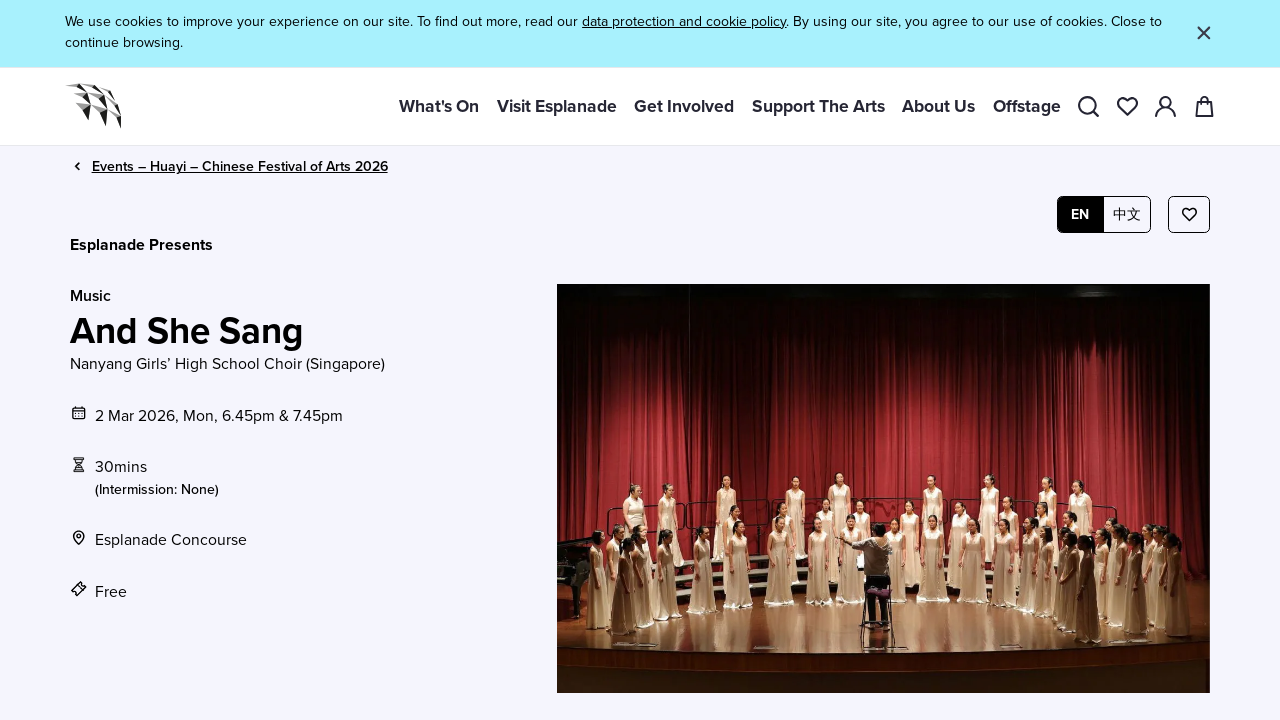

Event detail page loaded with heading visible
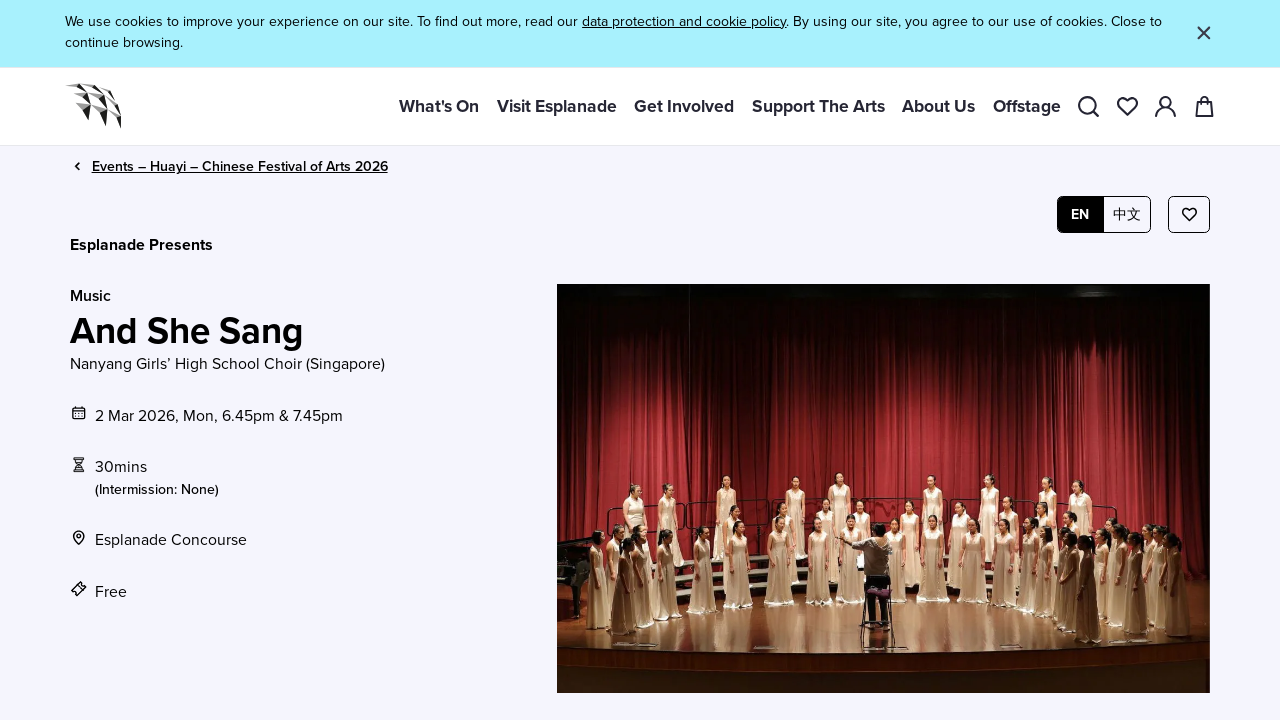

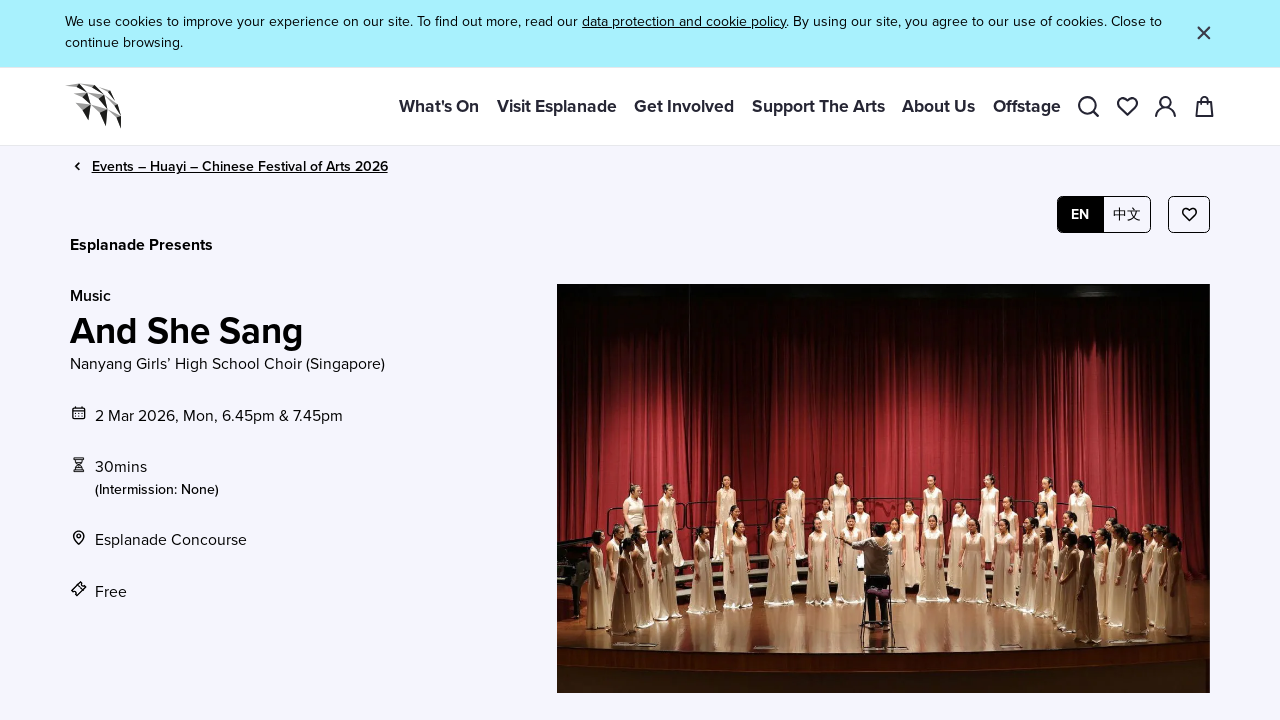